Tests that the Clear completed button displays correct text

Starting URL: https://demo.playwright.dev/todomvc

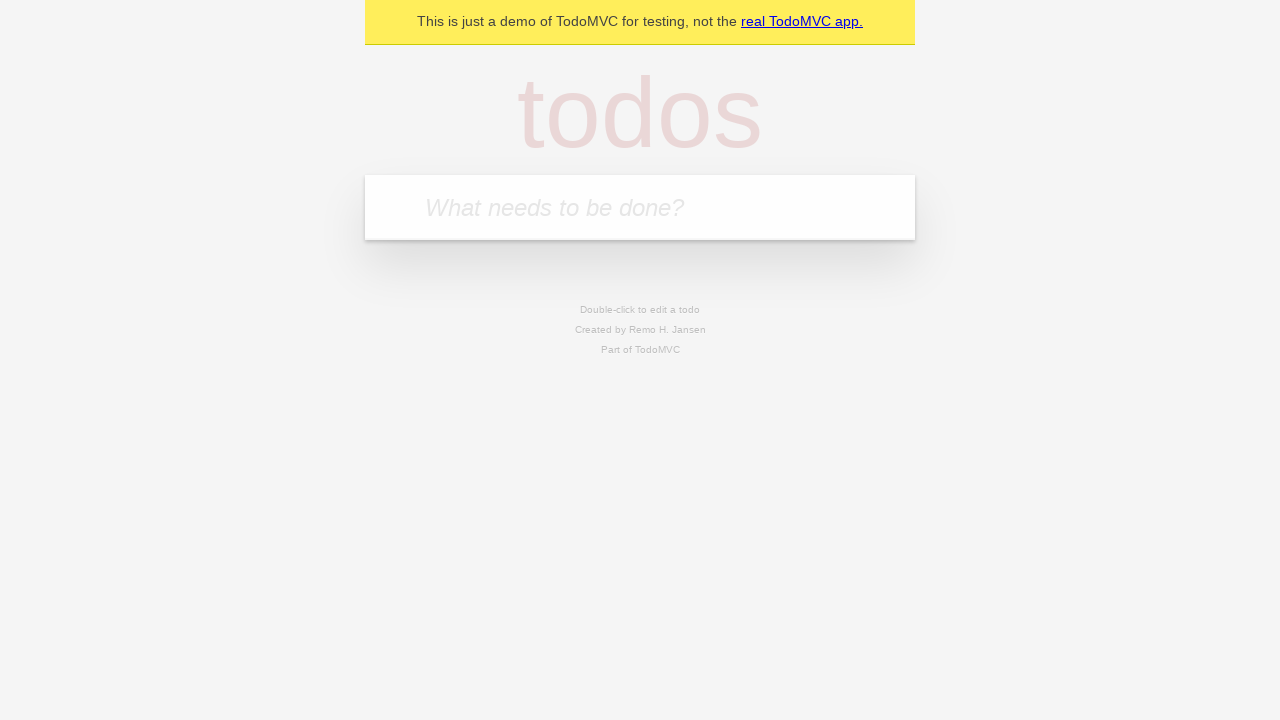

Filled first todo input with 'buy some cheese' on .new-todo
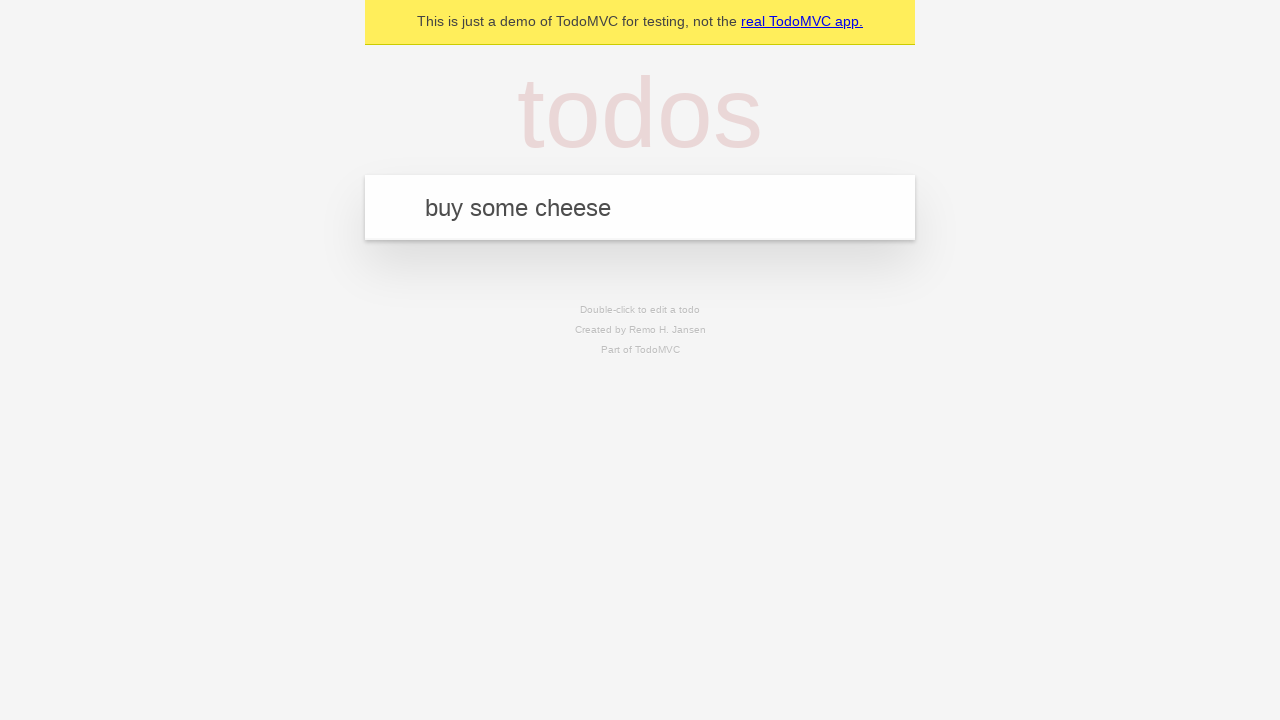

Pressed Enter to create first todo on .new-todo
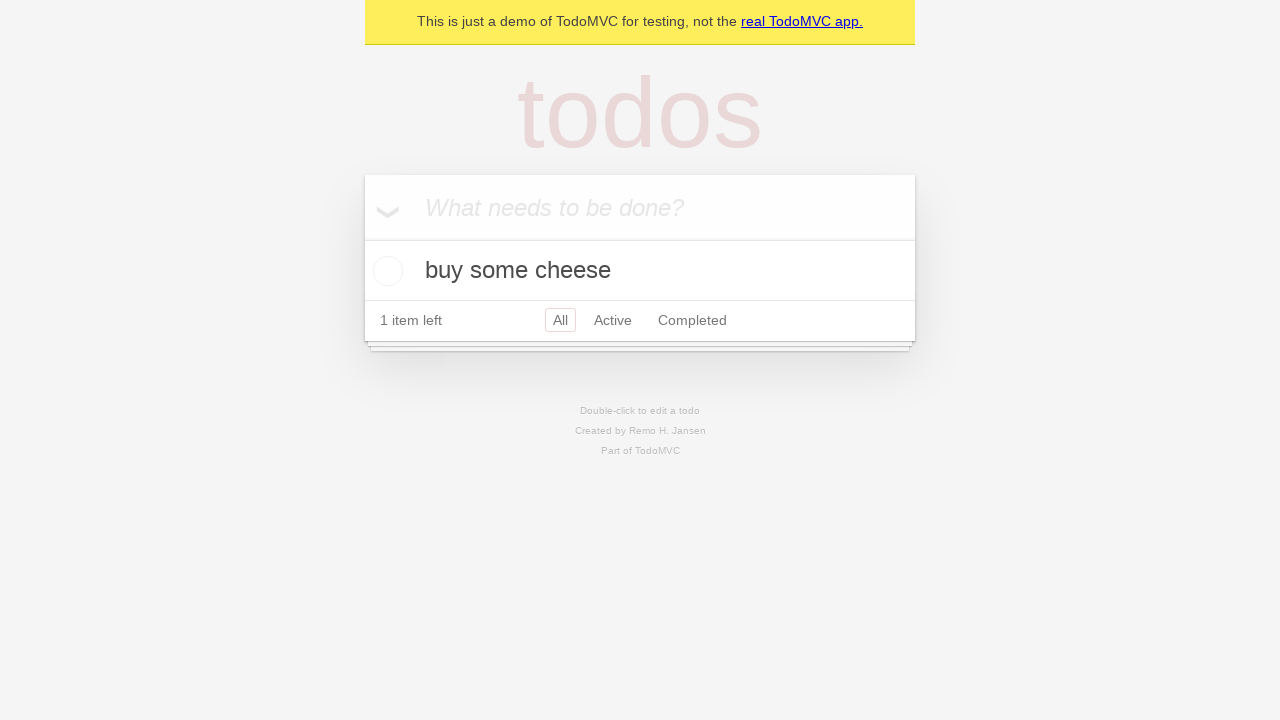

Filled second todo input with 'feed the cat' on .new-todo
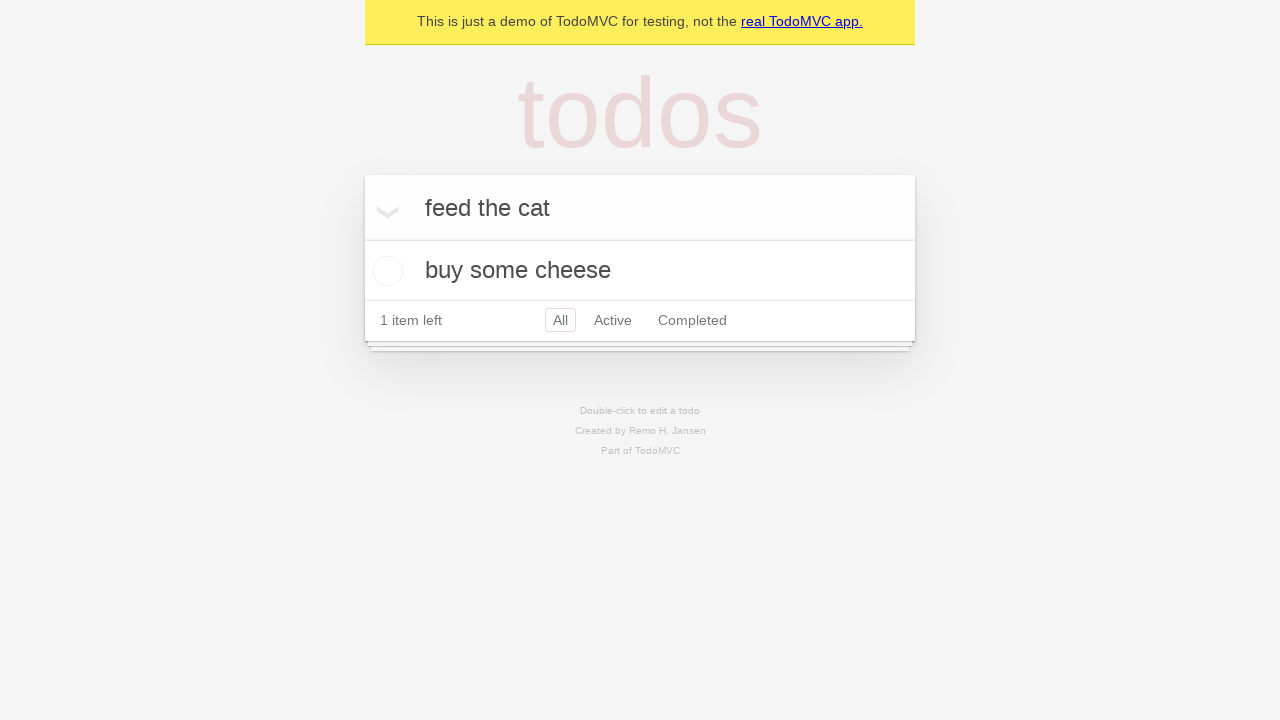

Pressed Enter to create second todo on .new-todo
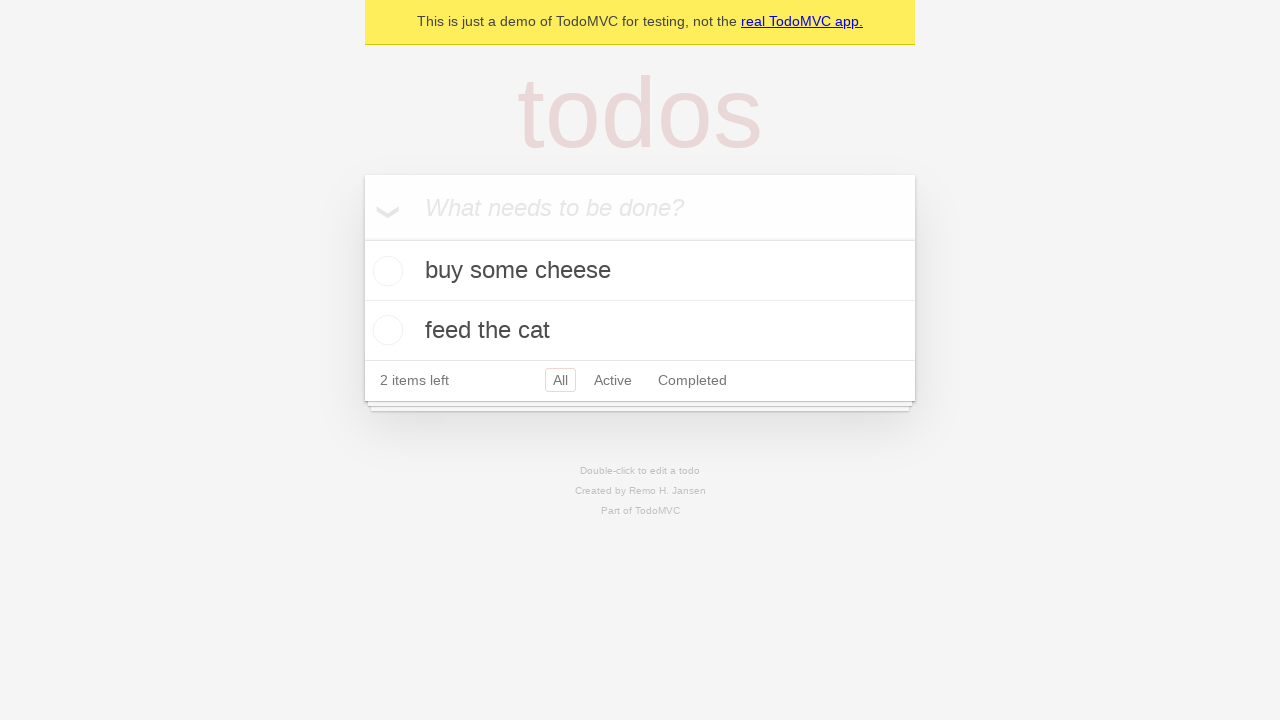

Filled third todo input with 'book a doctors appointment' on .new-todo
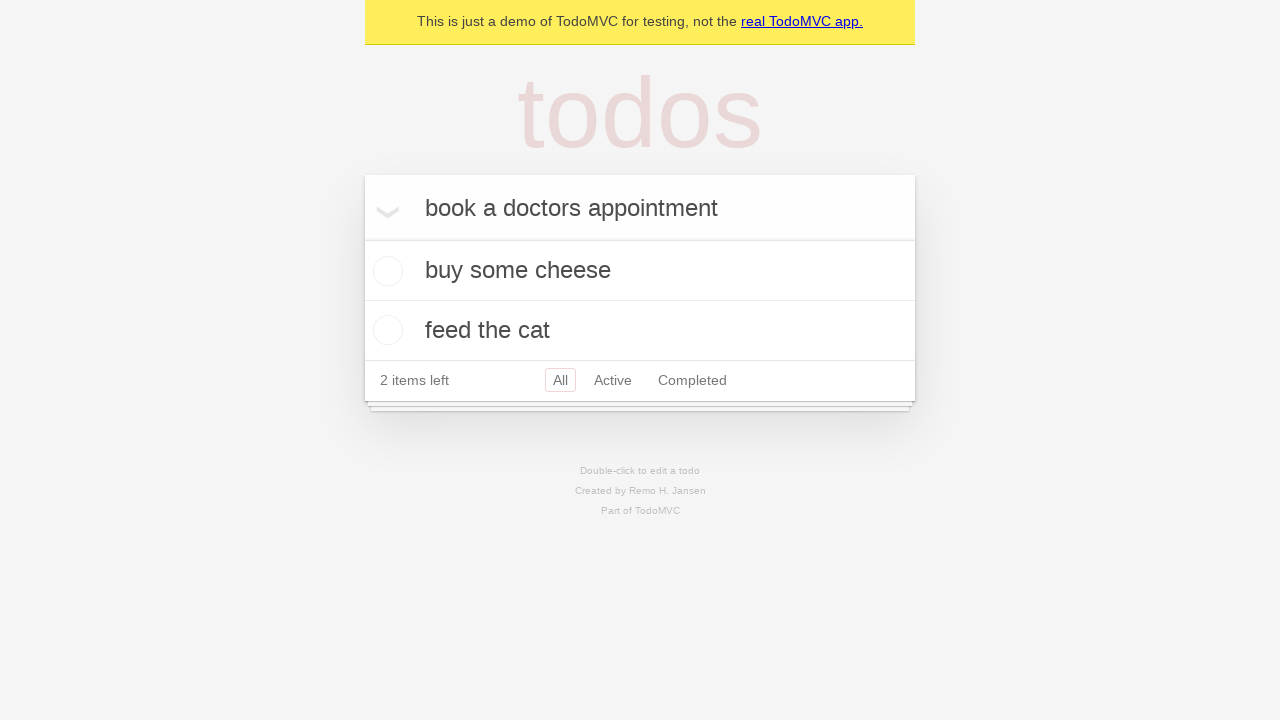

Pressed Enter to create third todo on .new-todo
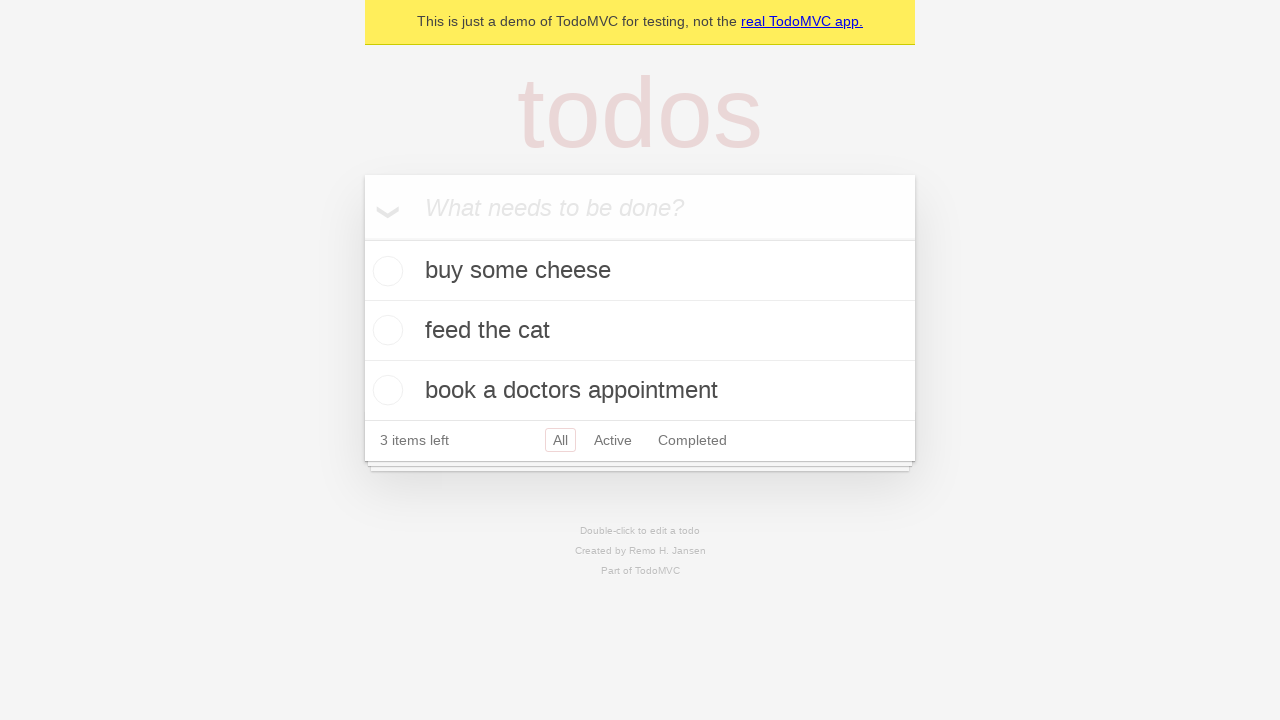

Checked first todo as completed at (385, 271) on .todo-list li .toggle >> nth=0
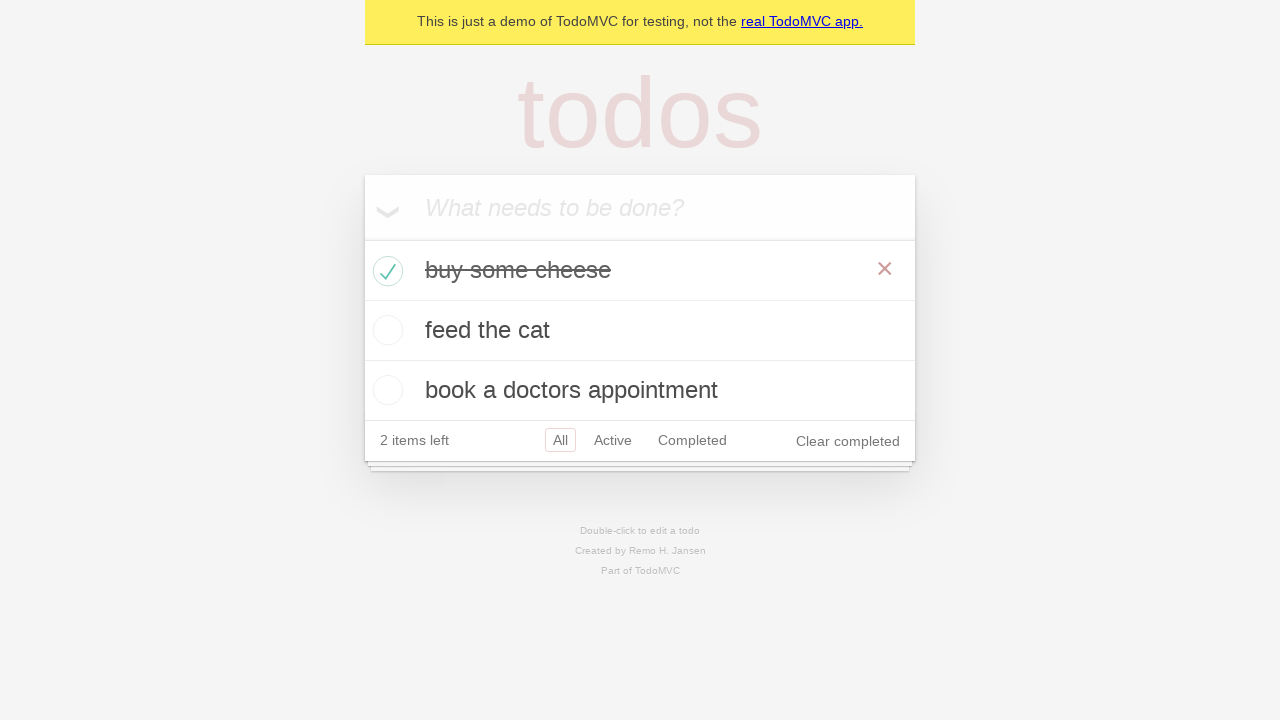

Clear completed button appeared
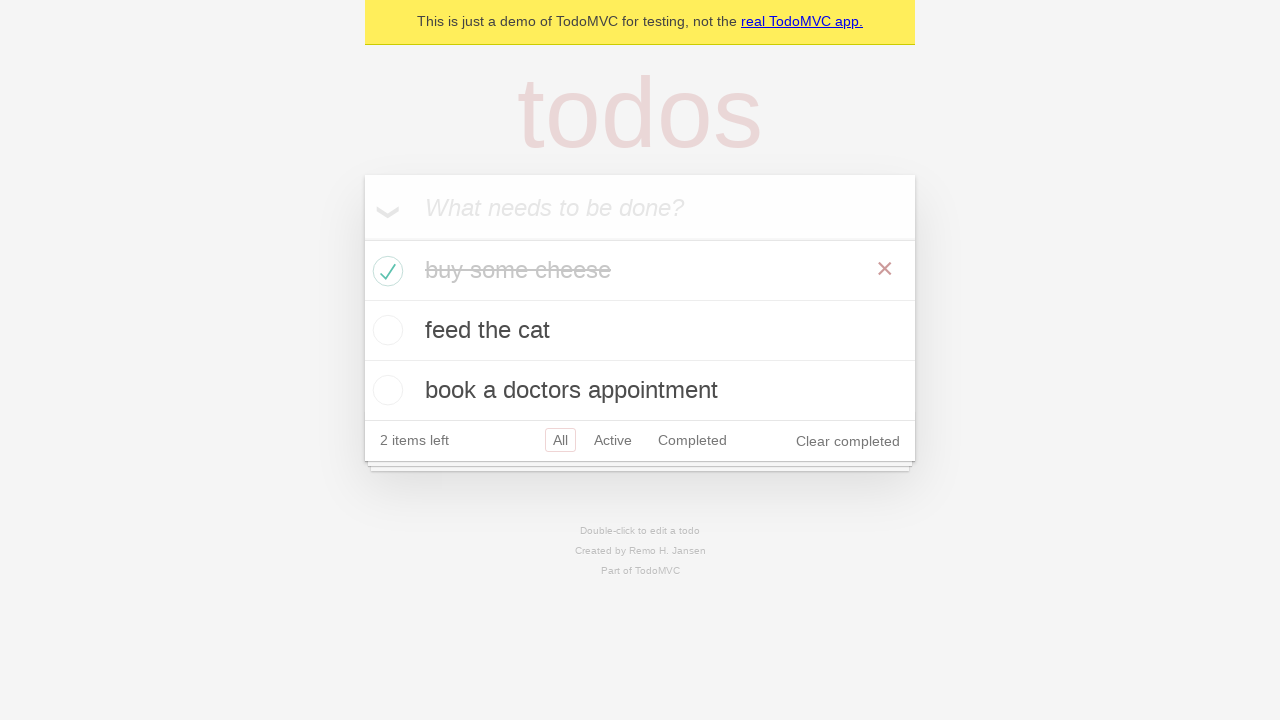

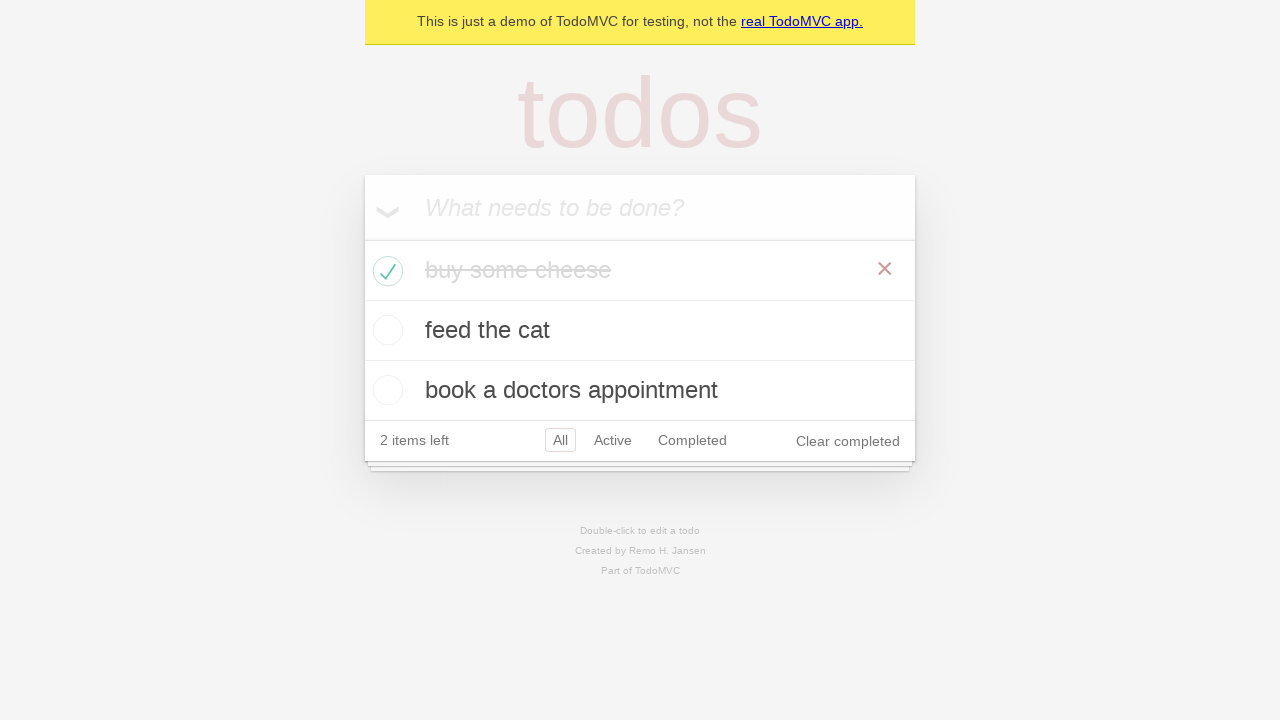